Verifies that 5 user response options are rendered correctly in the feedback iframe

Starting URL: https://www.knotch-cdn.com/standalone/unit.html?id=9f8c92ce-b11f-411c-80f6-a59f6f877d8e

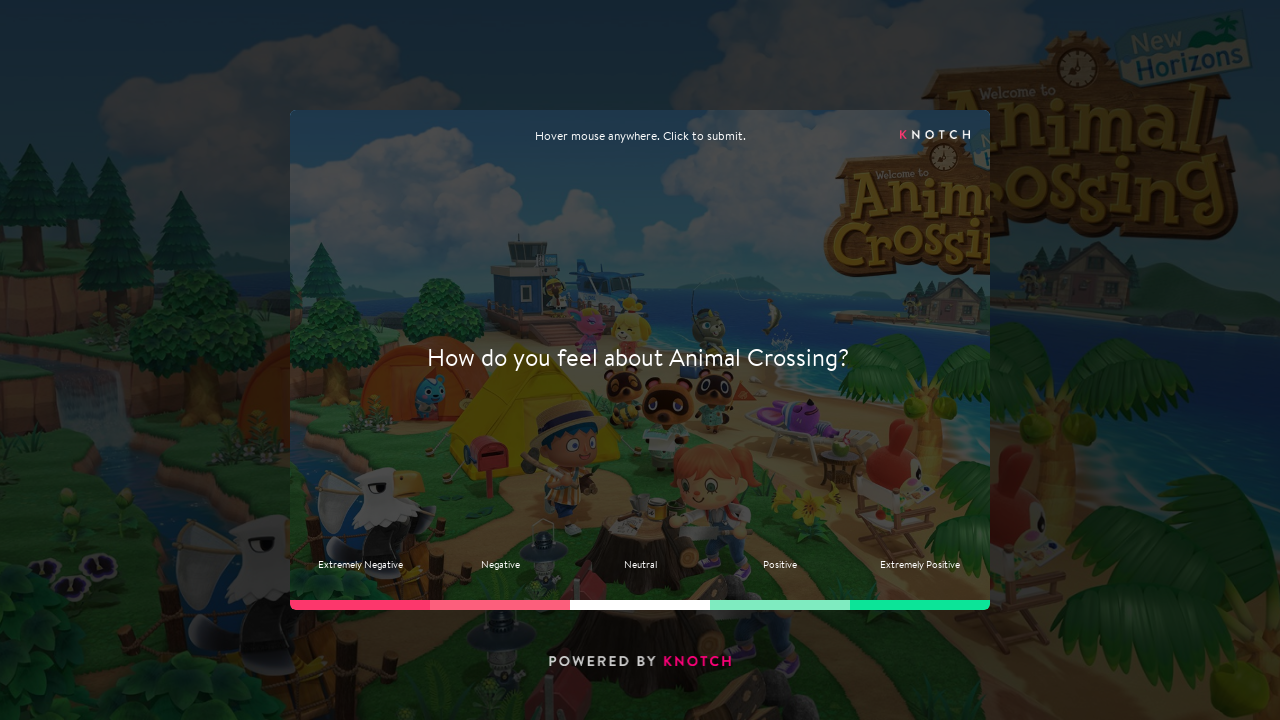

Located feedback iframe with ID 9f8c92ce-b11f-411c-80f6-a59f6f877d8e
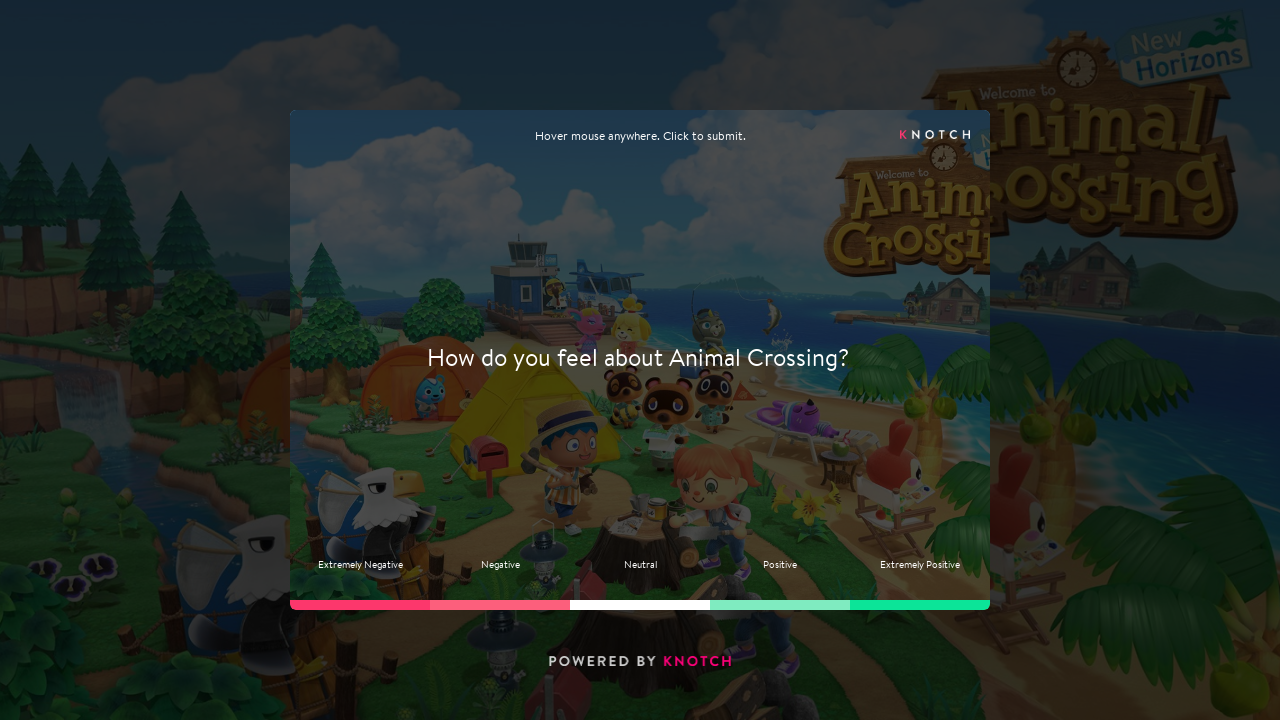

First answer option became visible
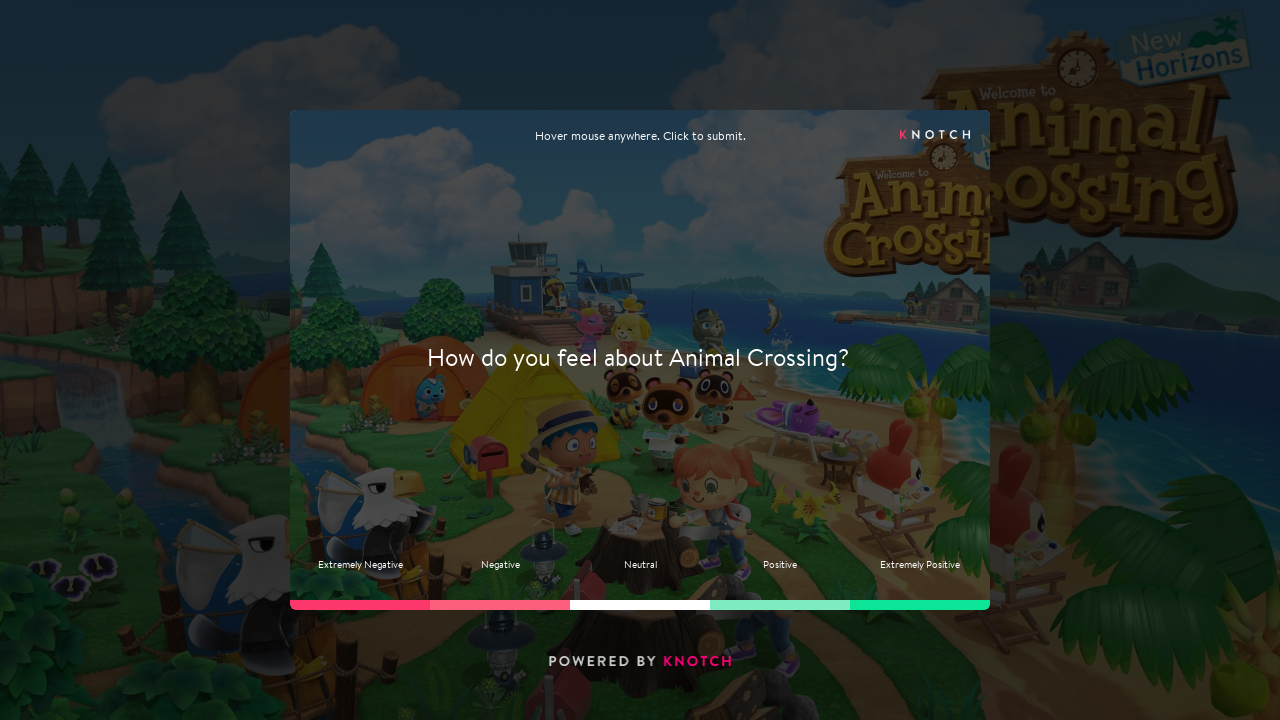

Retrieved all answer options from iframe
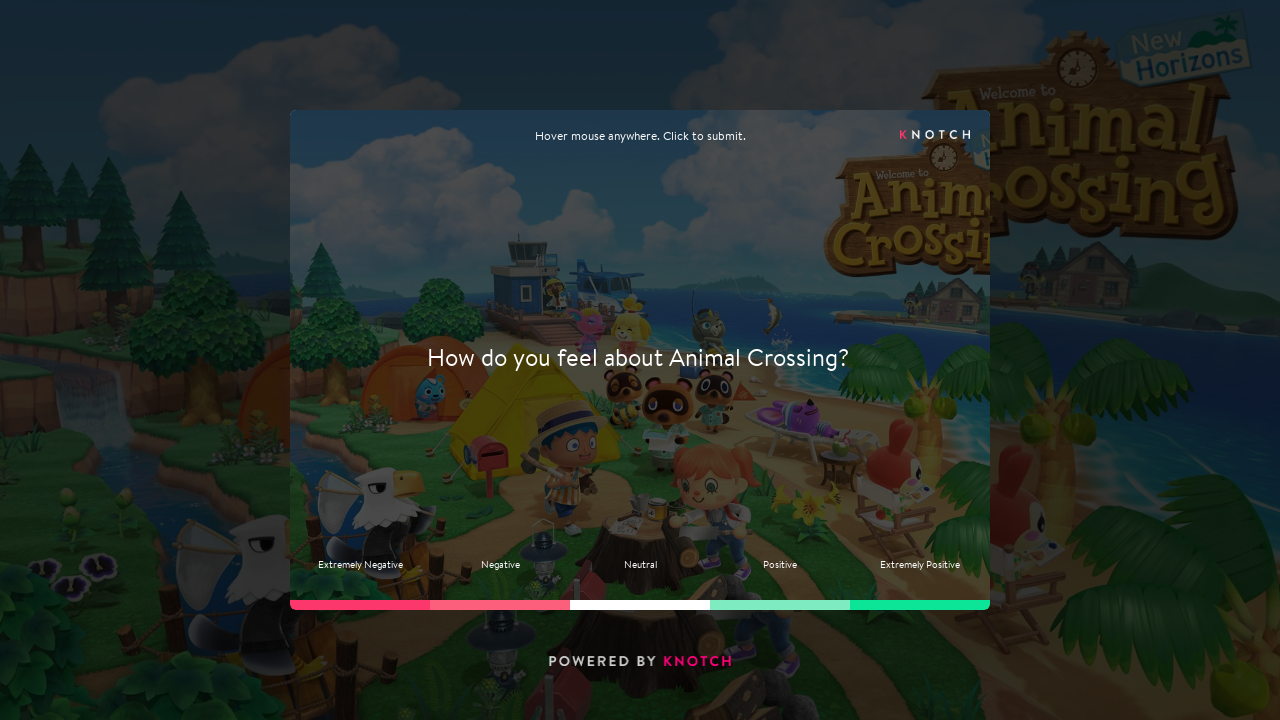

Verified that exactly 5 user response options are rendered
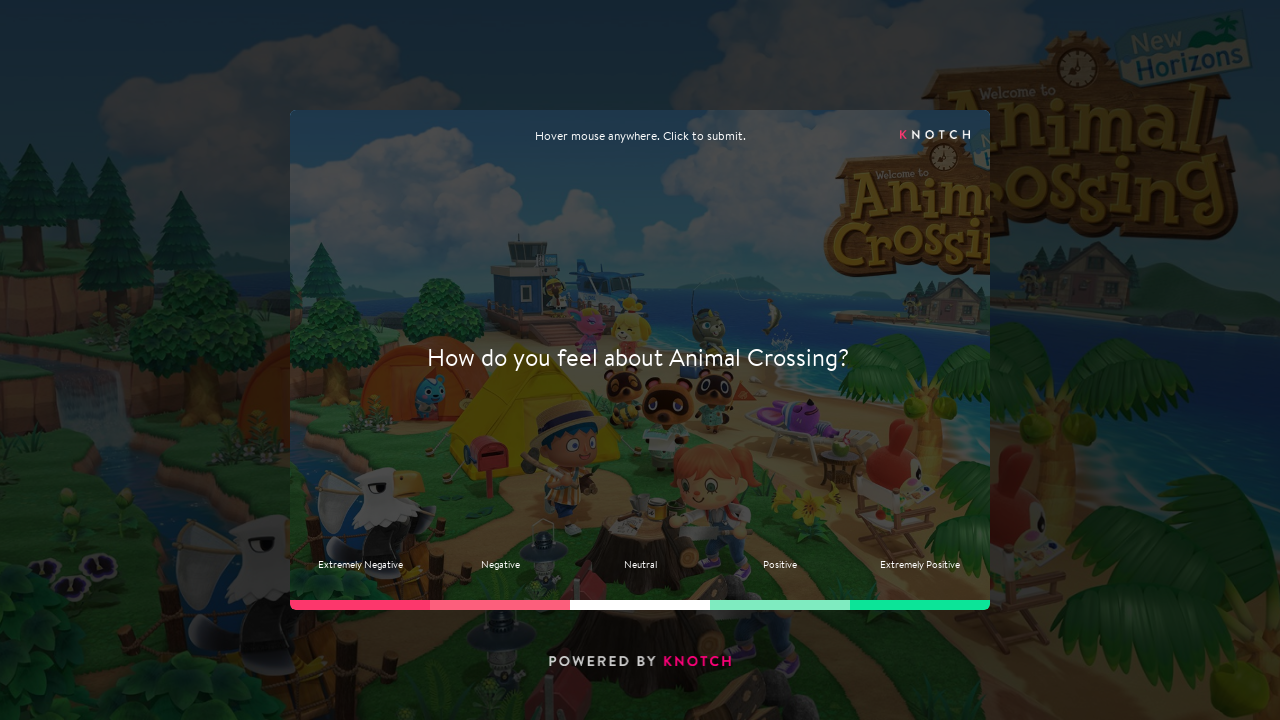

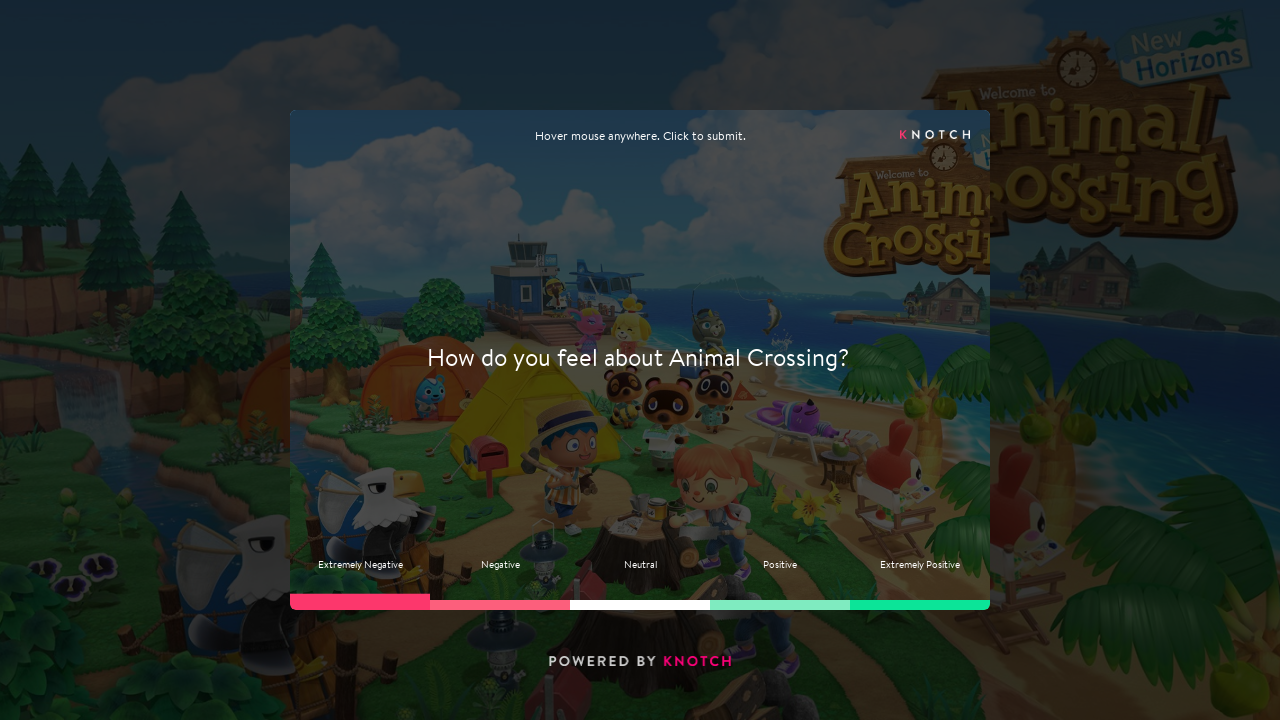